Tests explicit wait functionality by waiting for a price element to display "100", then clicking a button, reading a value, calculating a mathematical formula, entering the result, and submitting the form.

Starting URL: http://suninjuly.github.io/explicit_wait2.html

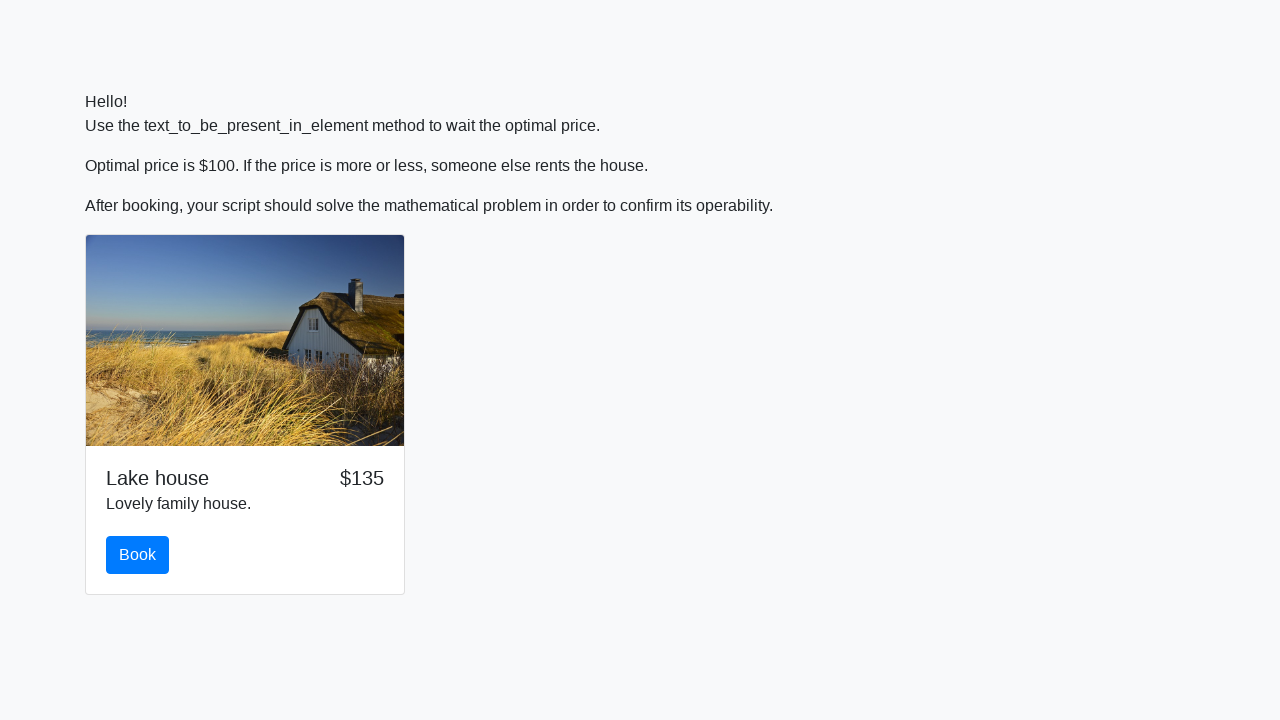

Waited for price element to display '100'
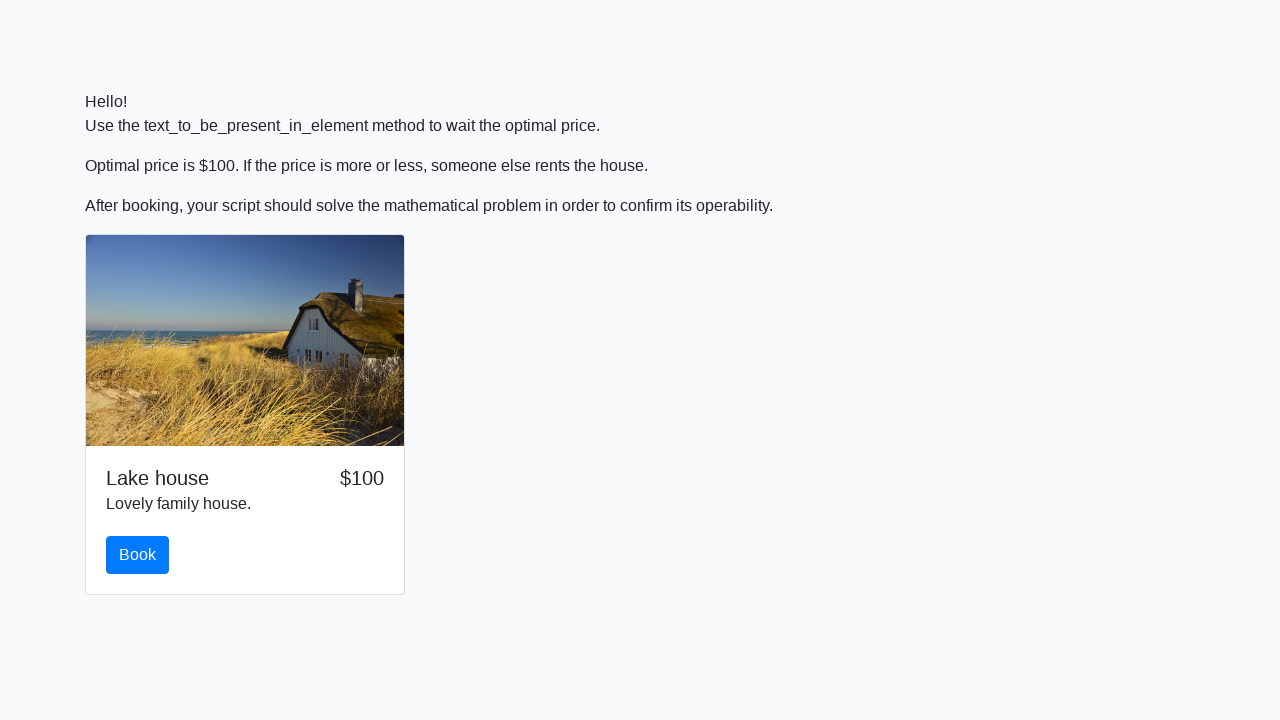

Clicked the book button at (138, 555) on #book
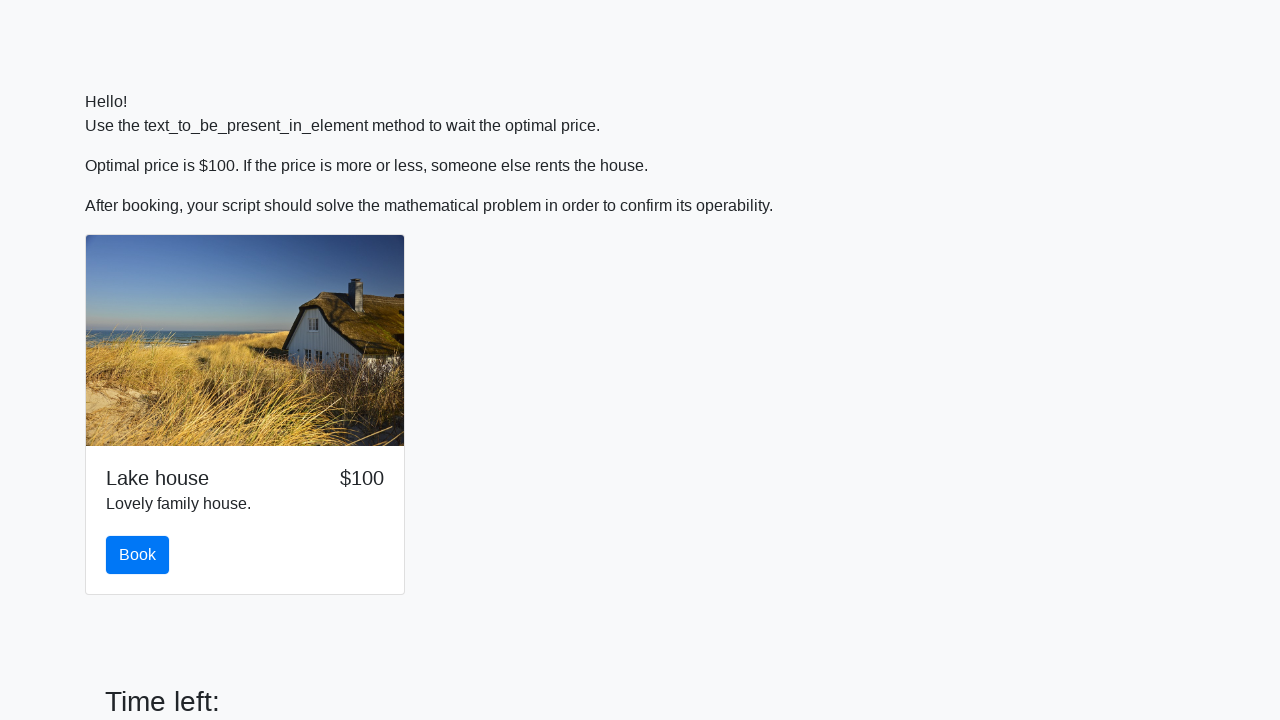

Retrieved number from input_value element: 352
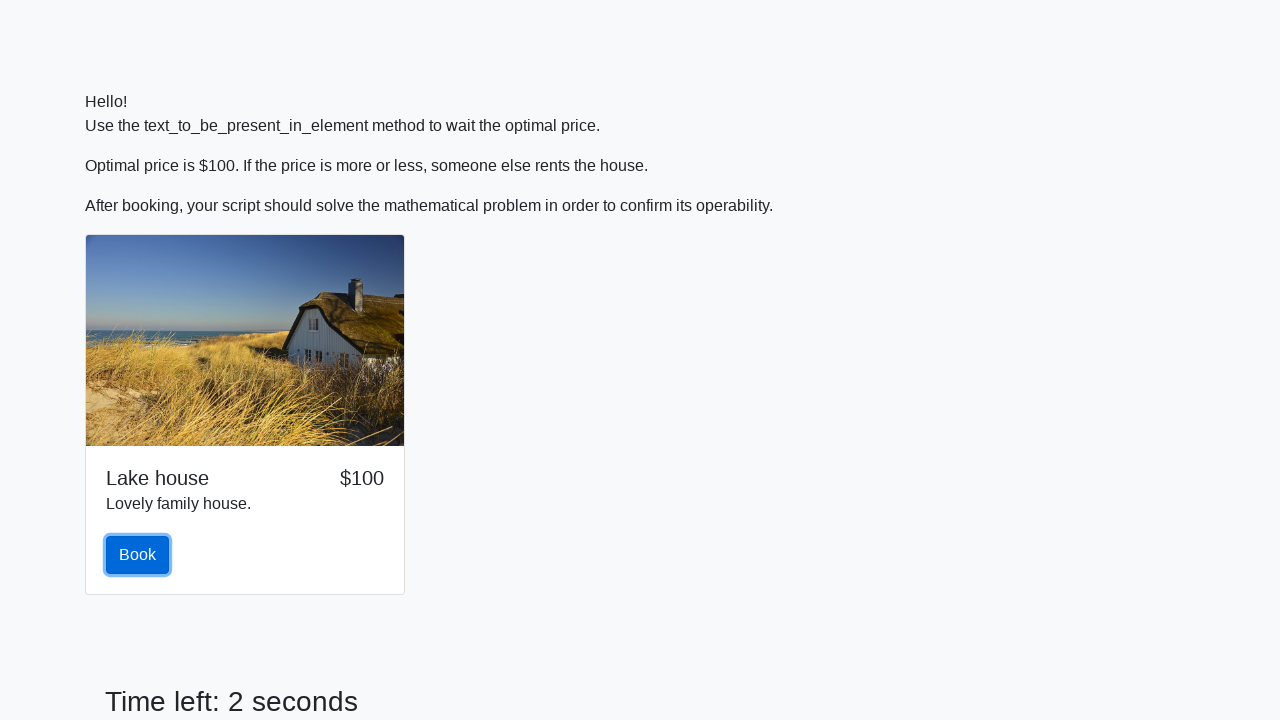

Calculated mathematical formula result: 0.526973467618804
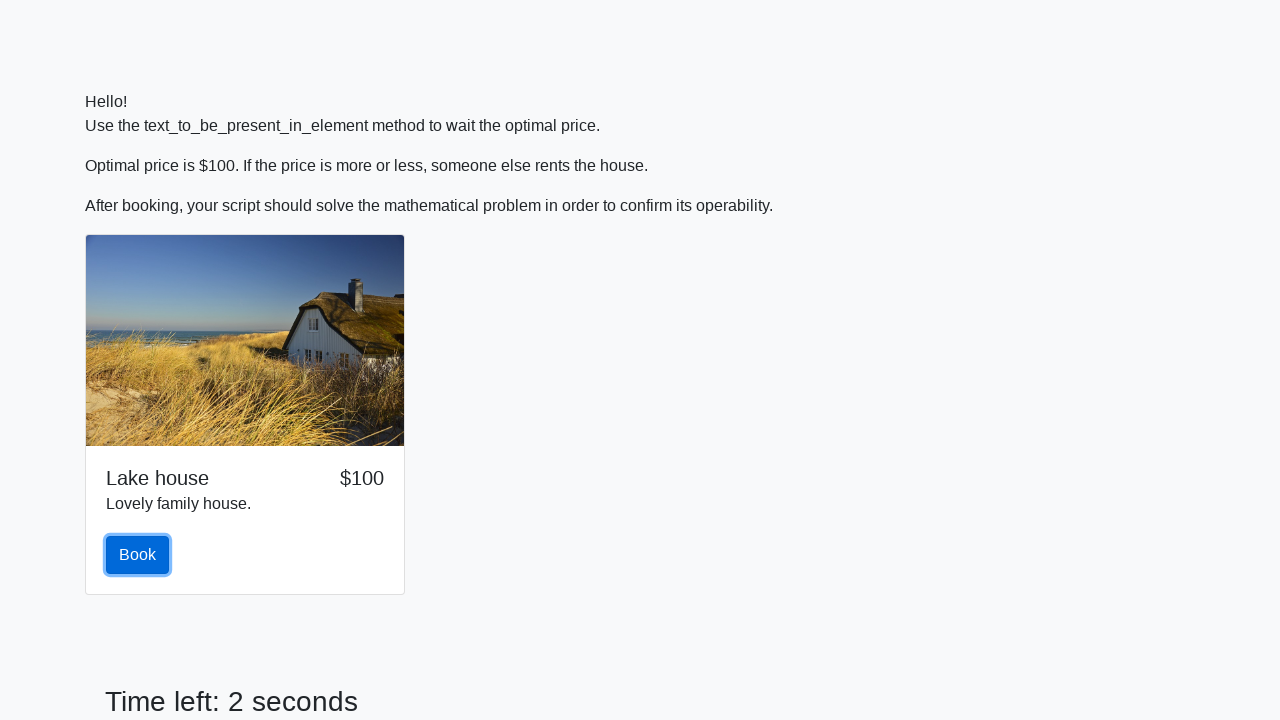

Filled answer field with calculated value: 0.526973467618804 on #answer
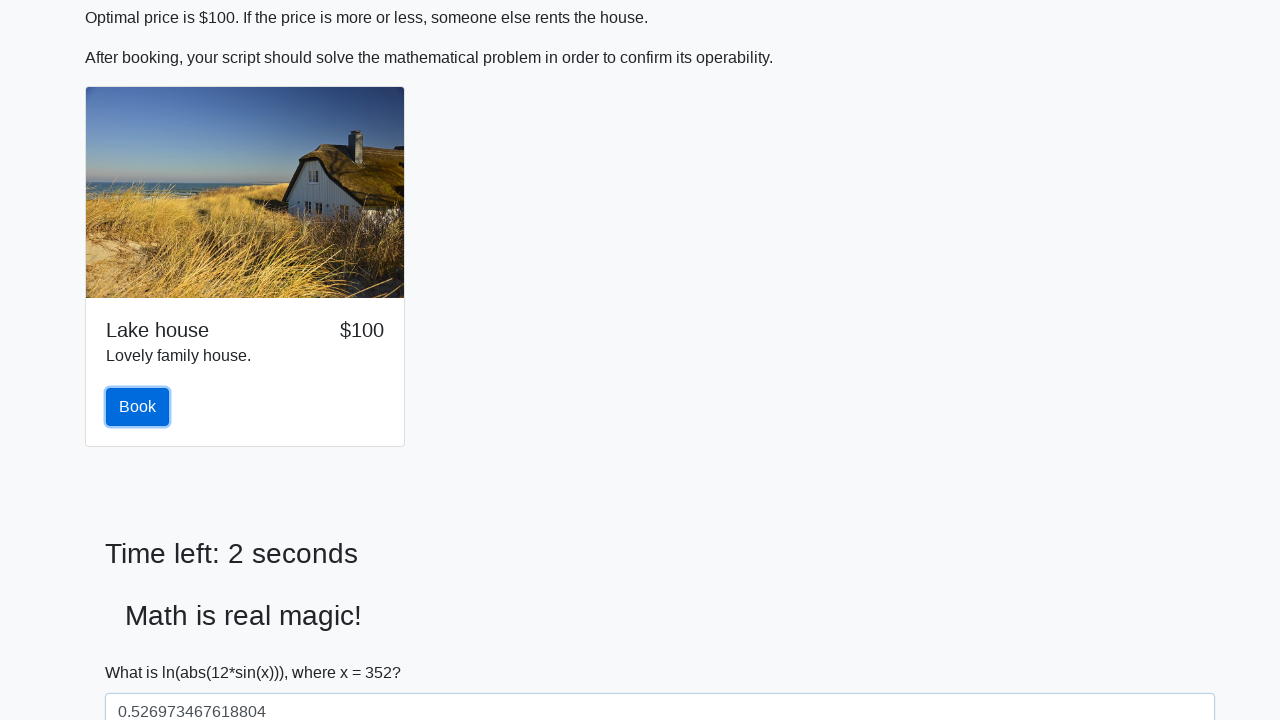

Clicked the solve/submit button at (143, 651) on #solve
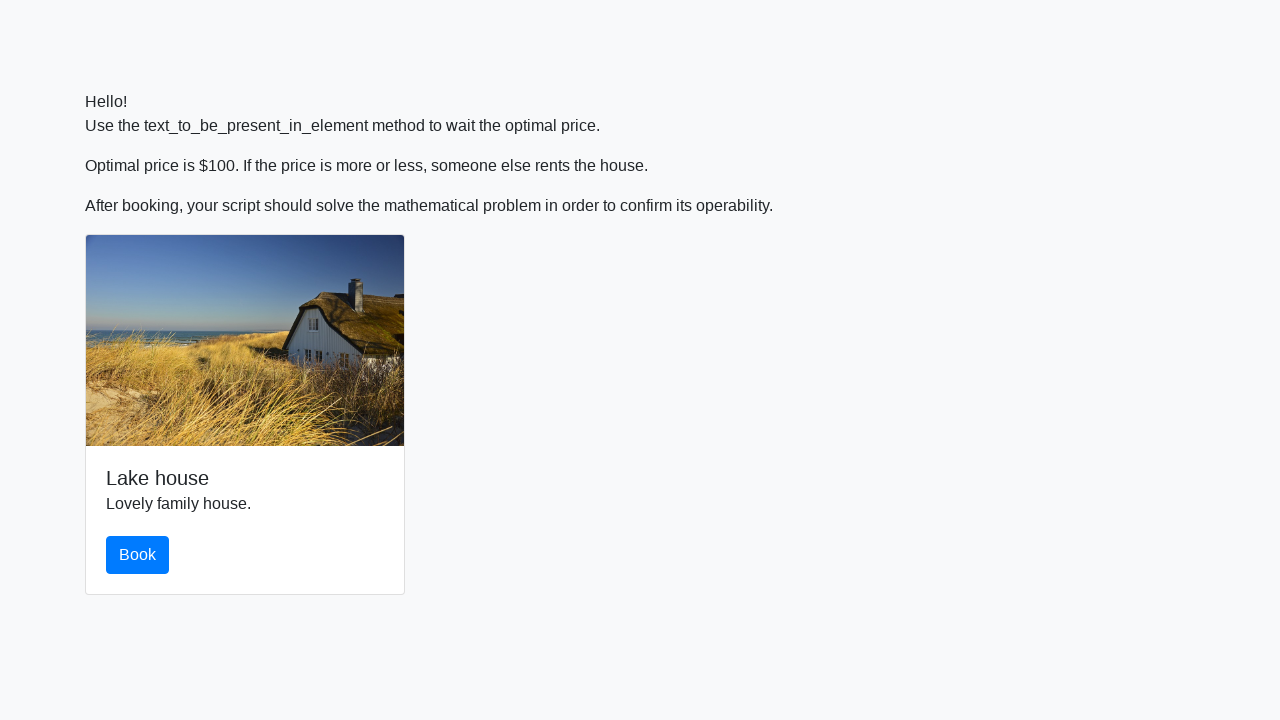

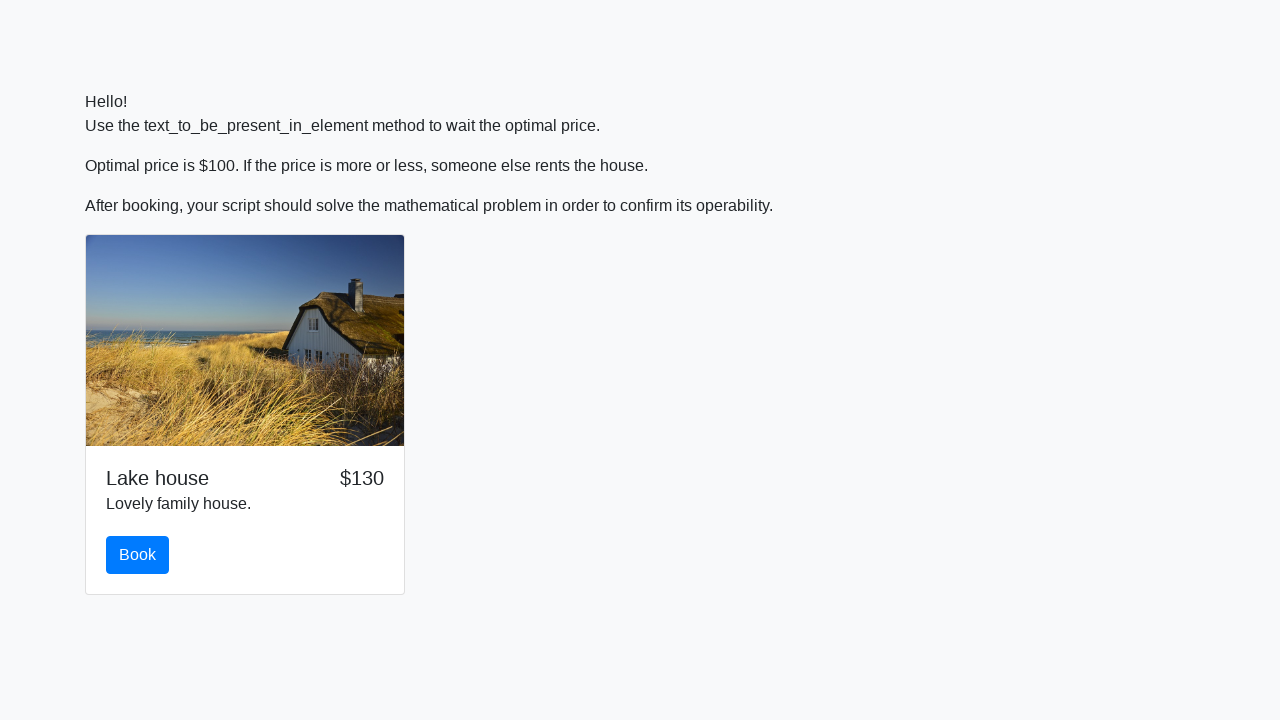